Tests clicking on a download link on Oracle's JDK documentation page, then uses JavaScript to force-click a disabled download button element.

Starting URL: https://www.oracle.com/java/technologies/javase-jdk24-doc-downloads.html

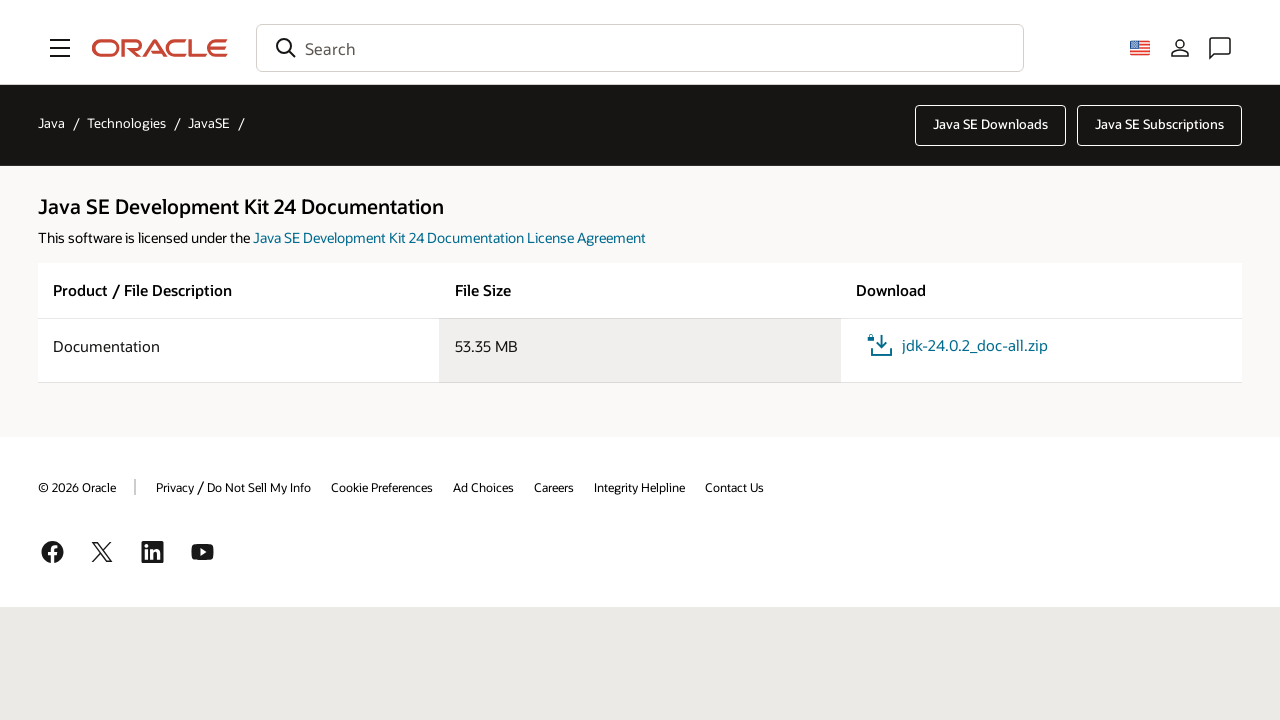

Clicked on jdk-24.0.2_doc-all.zip documentation download link at (956, 346) on a:text('jdk-24.0.2_doc-all.zip')
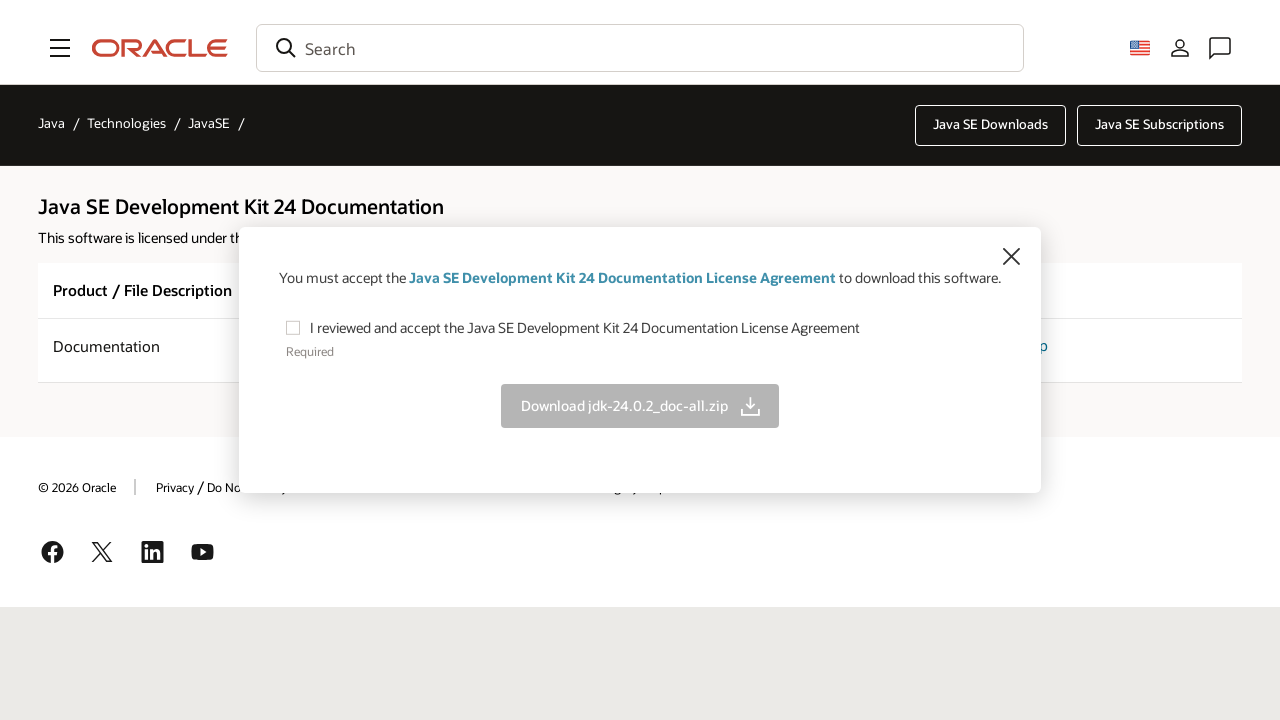

Download button element appeared
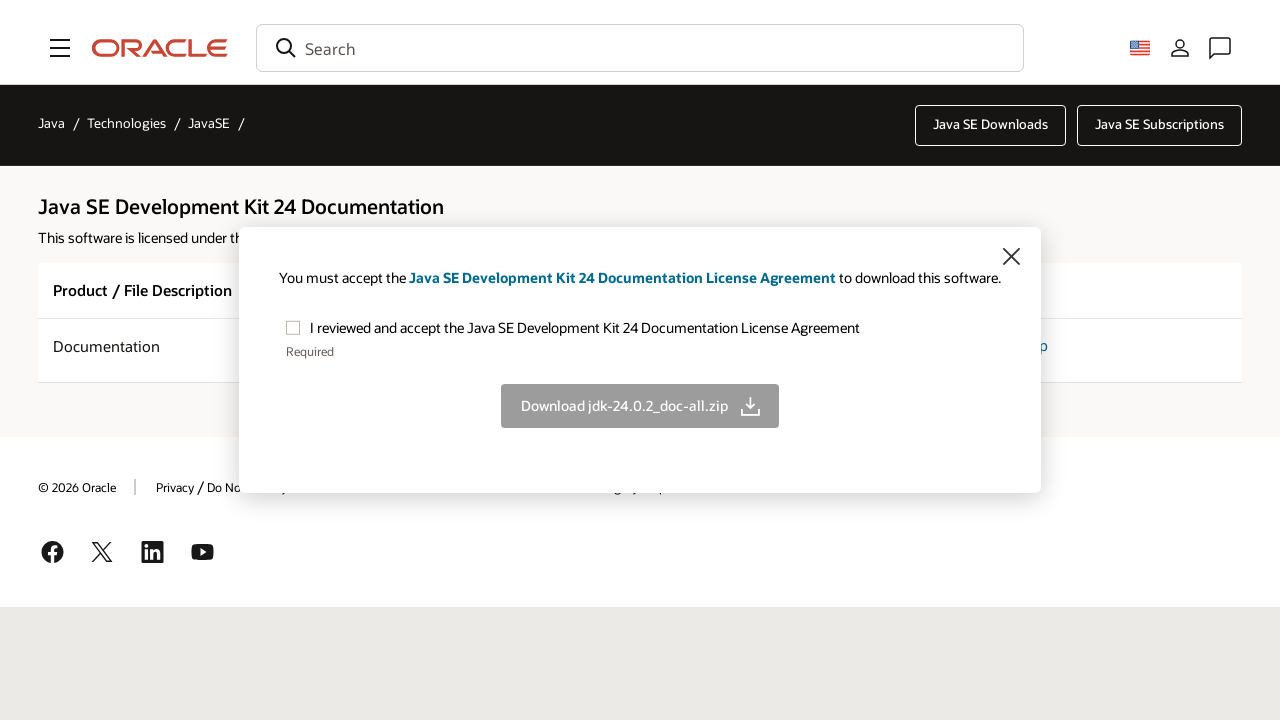

Located the disabled download button element
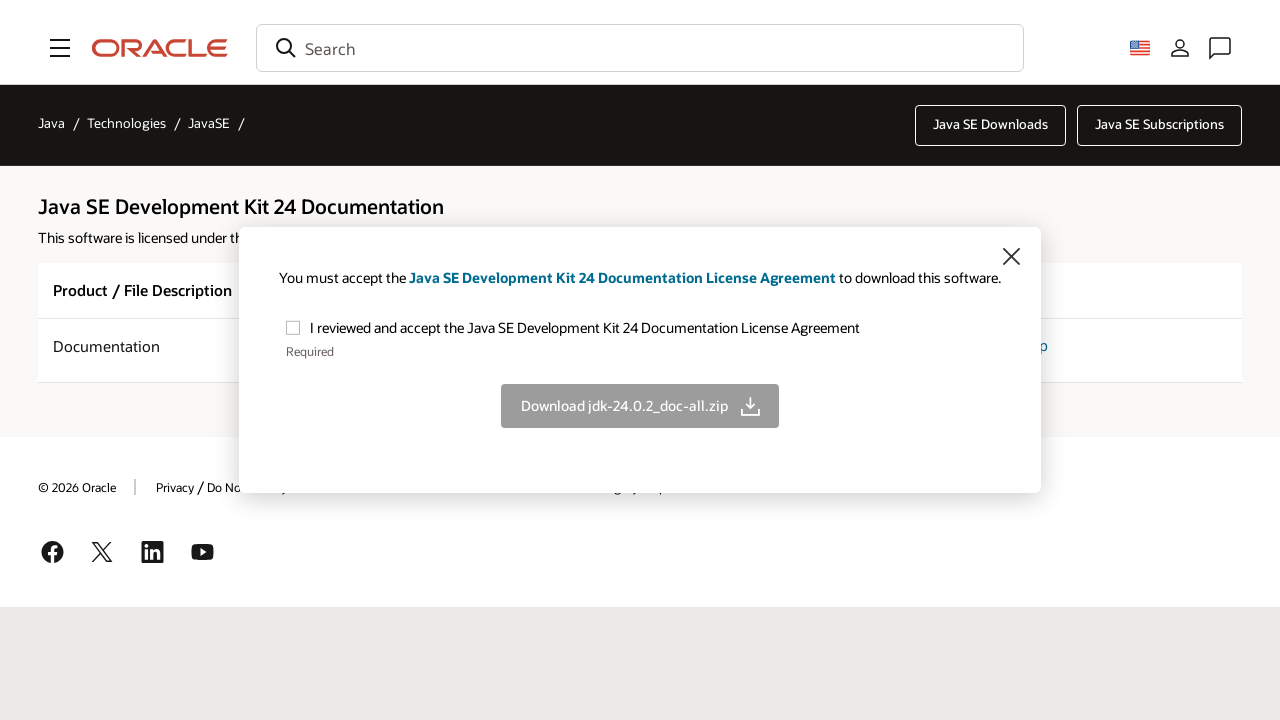

Force-clicked the disabled download button using JavaScript
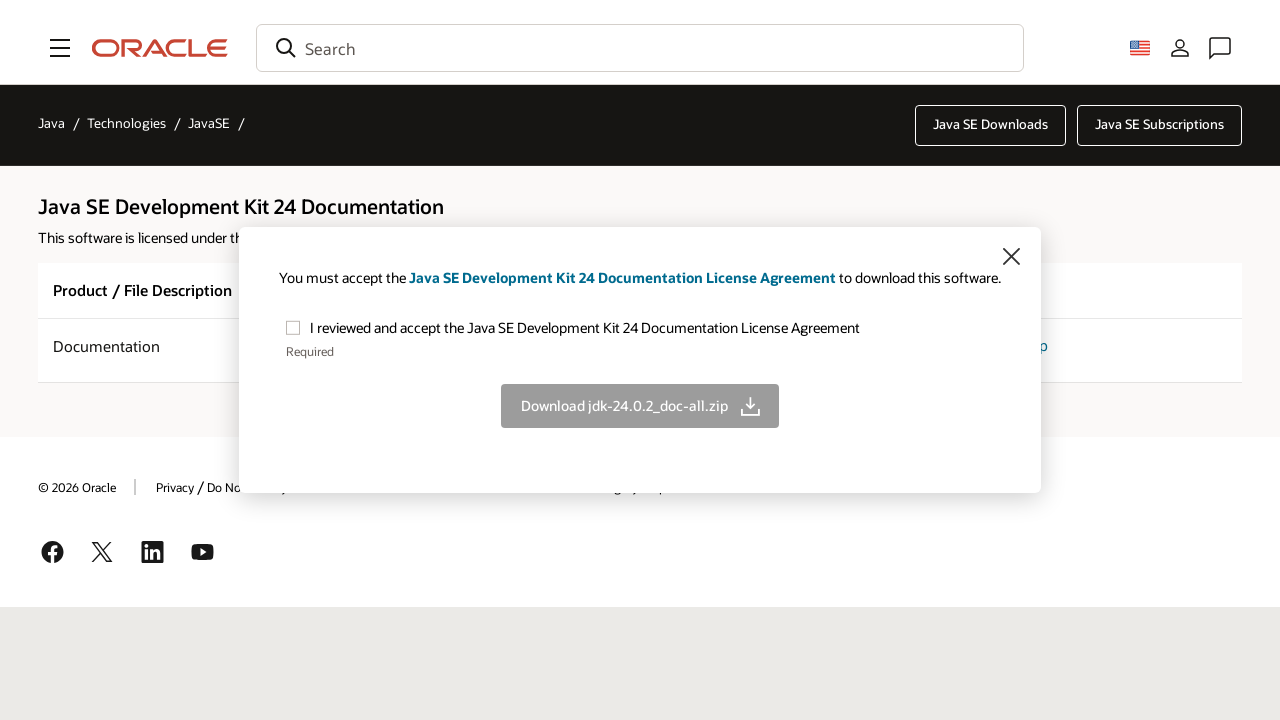

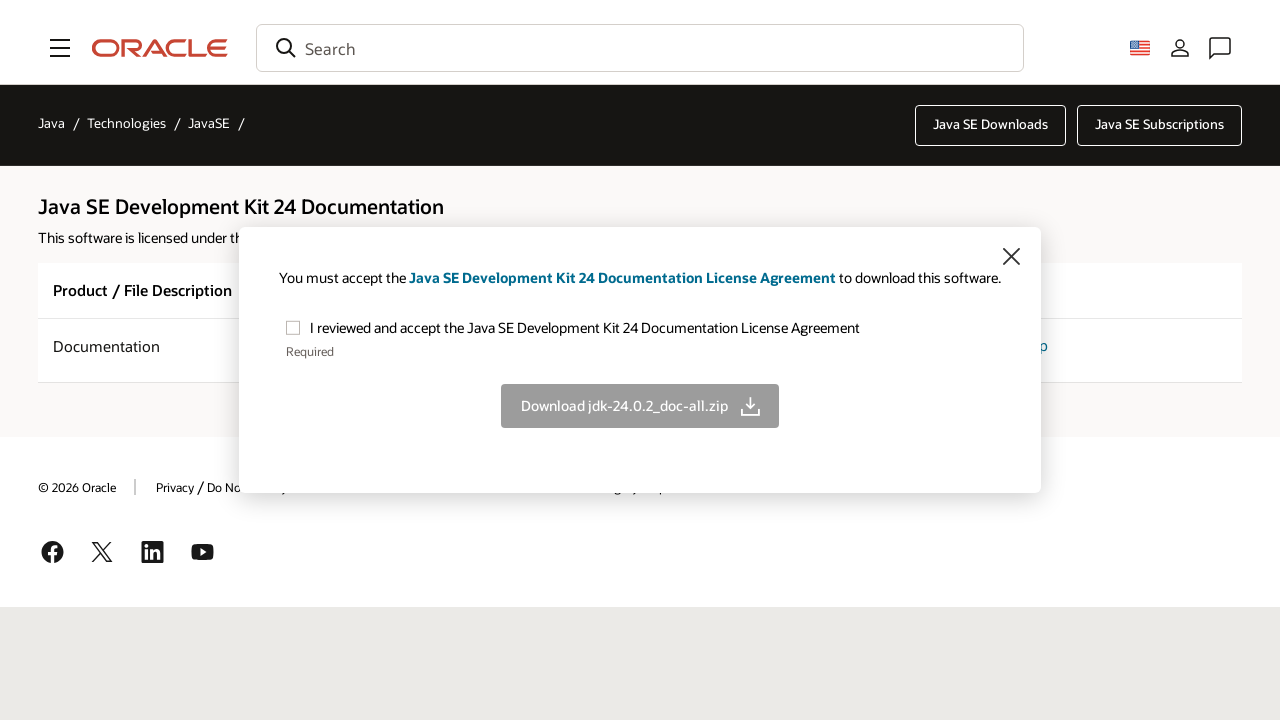